Tests alert functionality by clicking a button that triggers a JavaScript alert and verifying the alert appears

Starting URL: https://demoqa.com/alerts

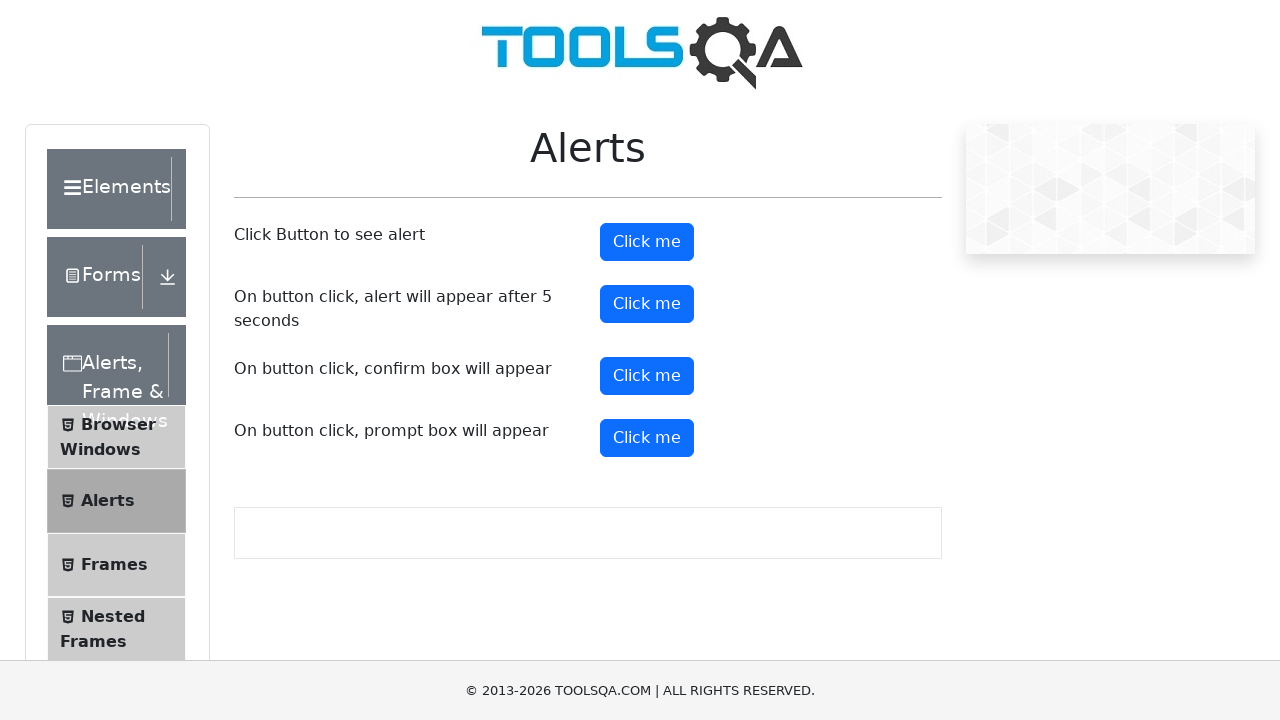

Clicked button to trigger JavaScript alert at (647, 242) on #alertButton
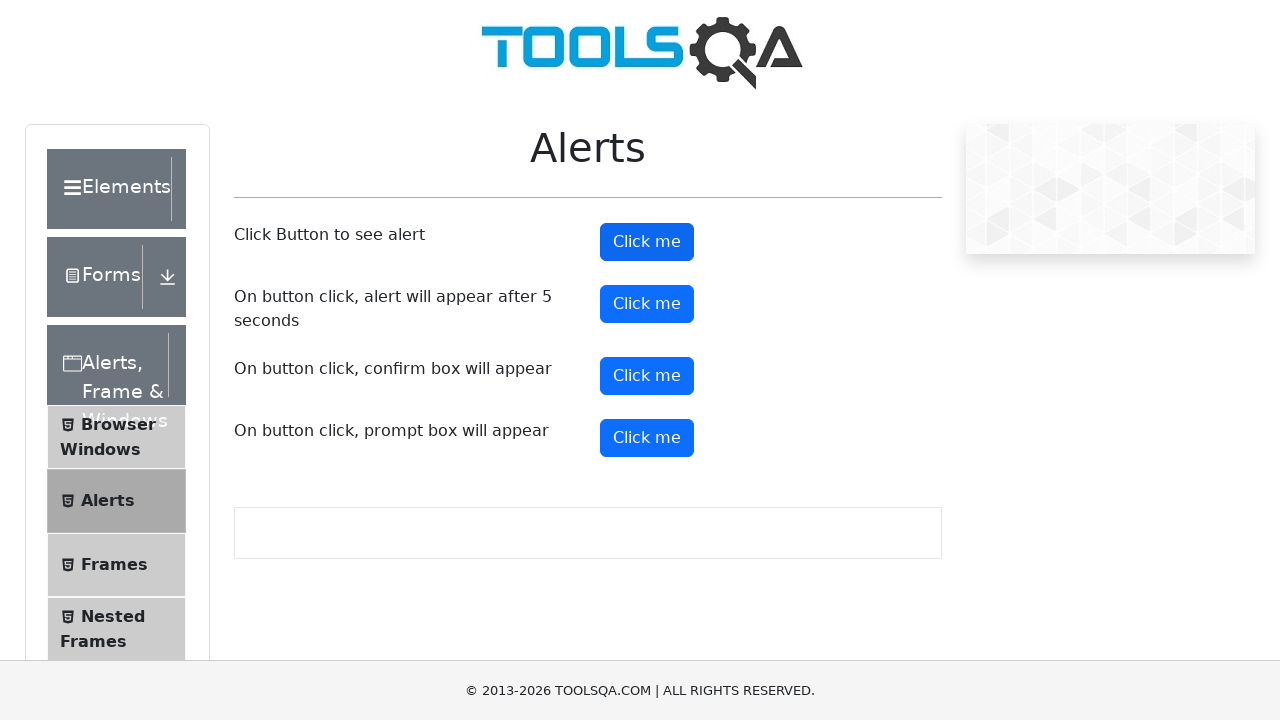

Set up dialog handler to accept alerts
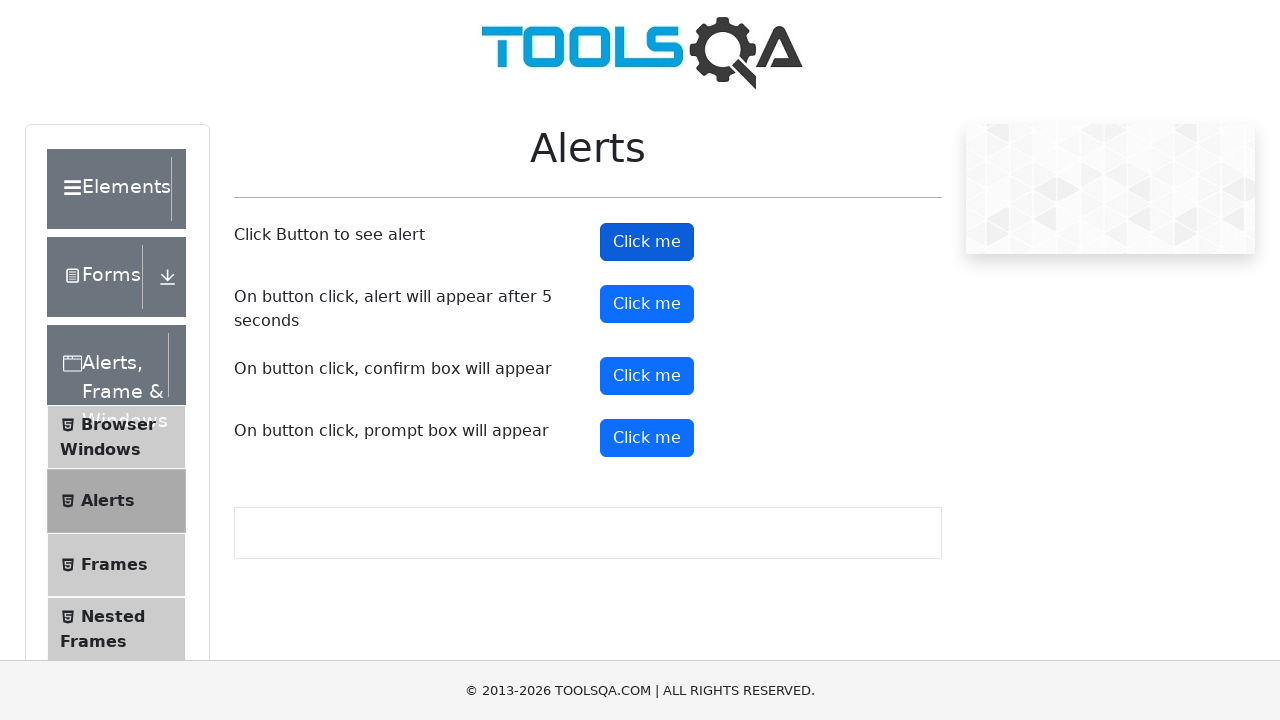

Waited for alert to be processed and handled
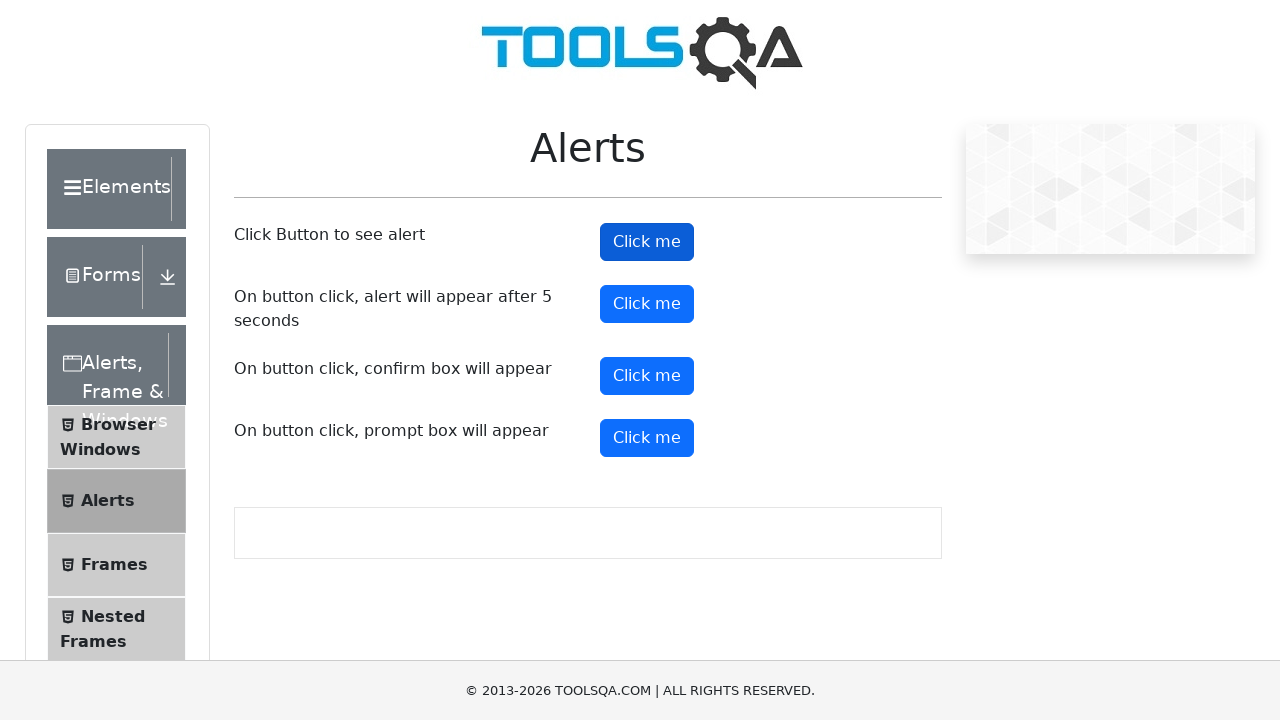

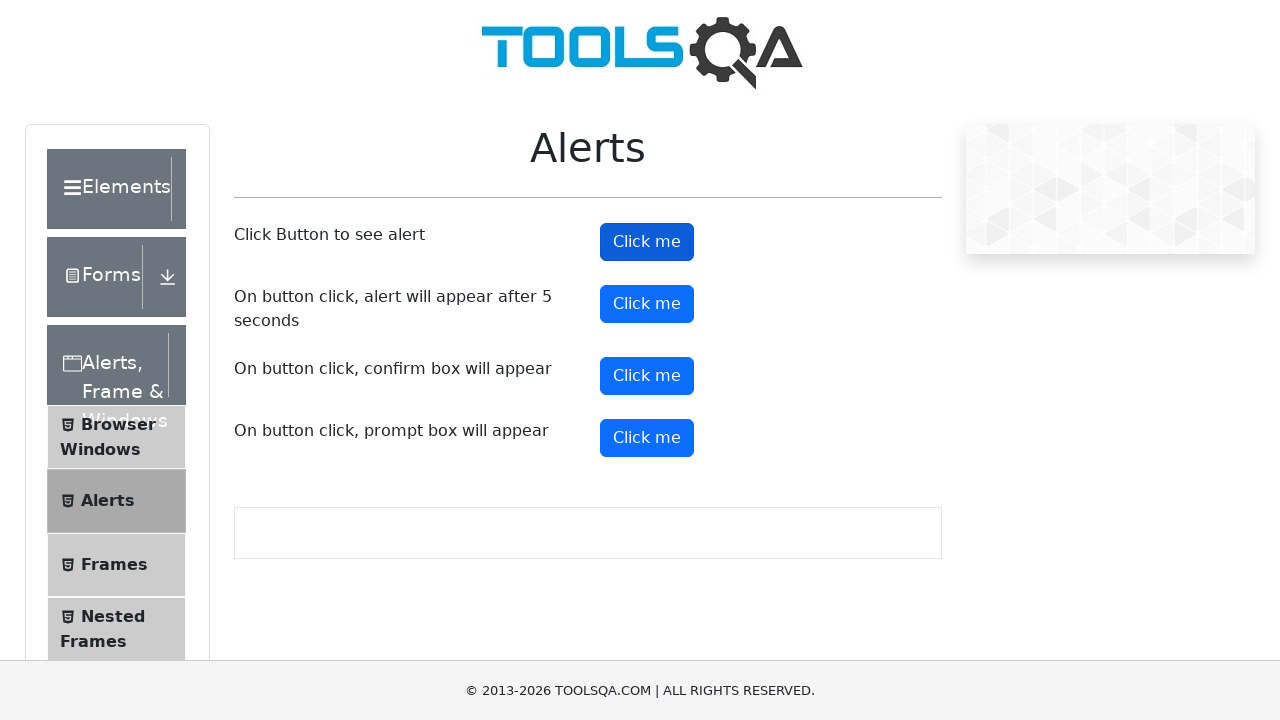